Navigates to the Sauce Labs guinea pig test page and verifies the page loads successfully.

Starting URL: https://saucelabs.com/test/guinea-pig

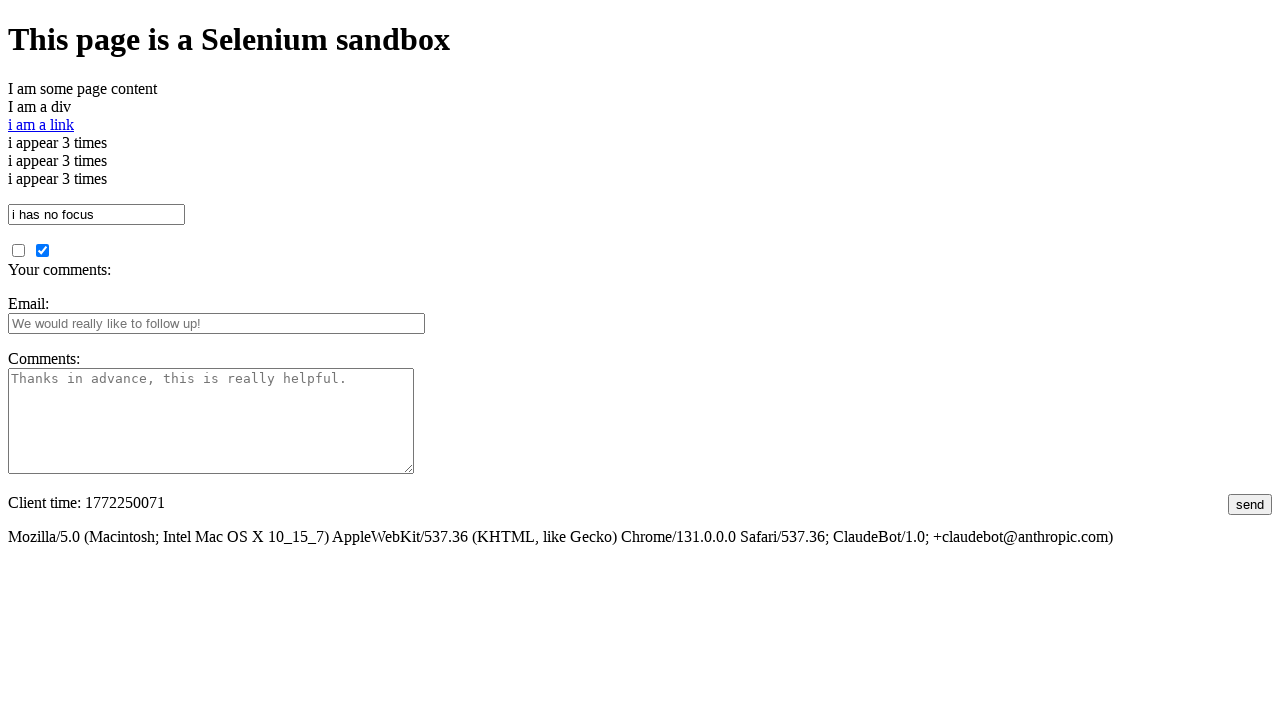

Navigated to Sauce Labs guinea pig test page
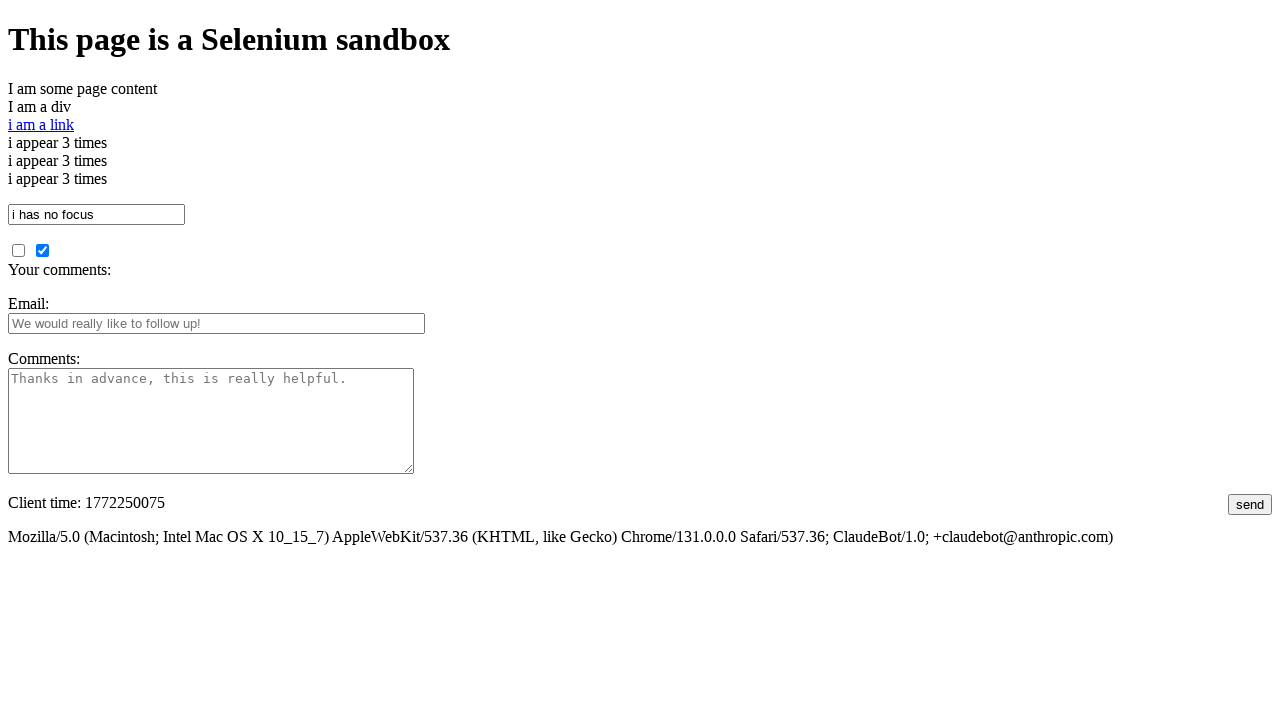

Page loaded successfully (domcontentloaded state)
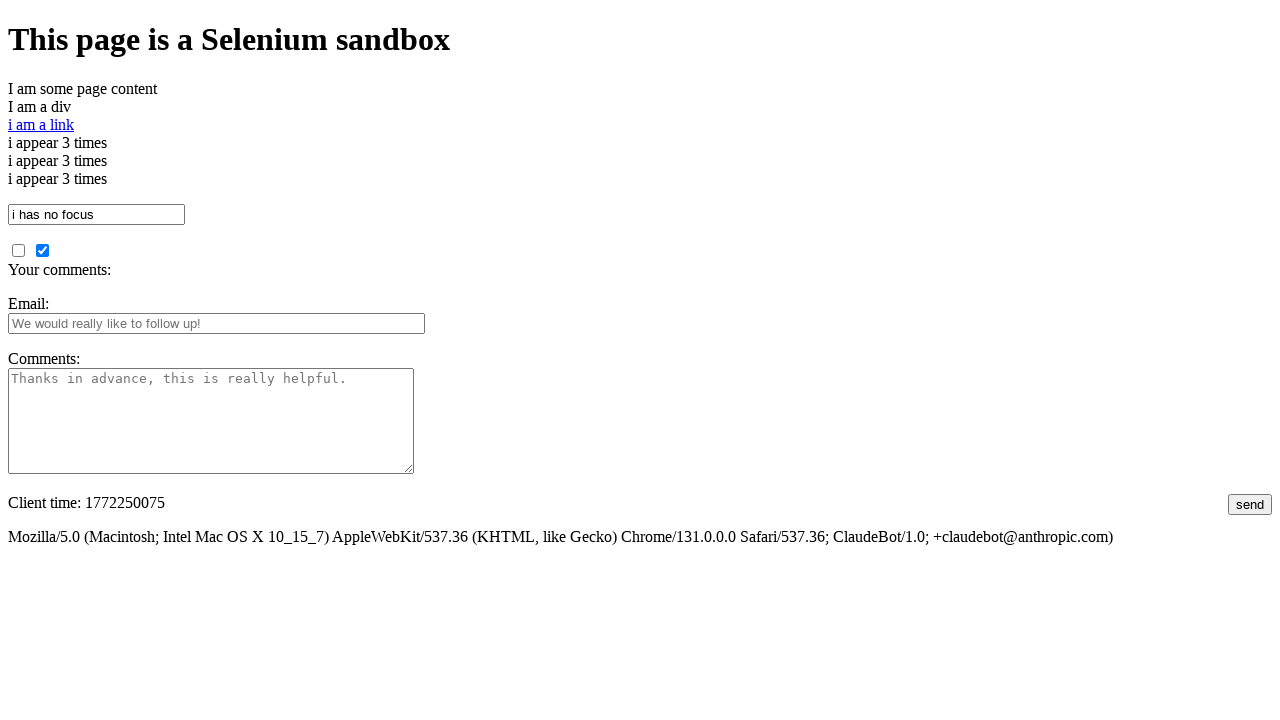

Retrieved page title
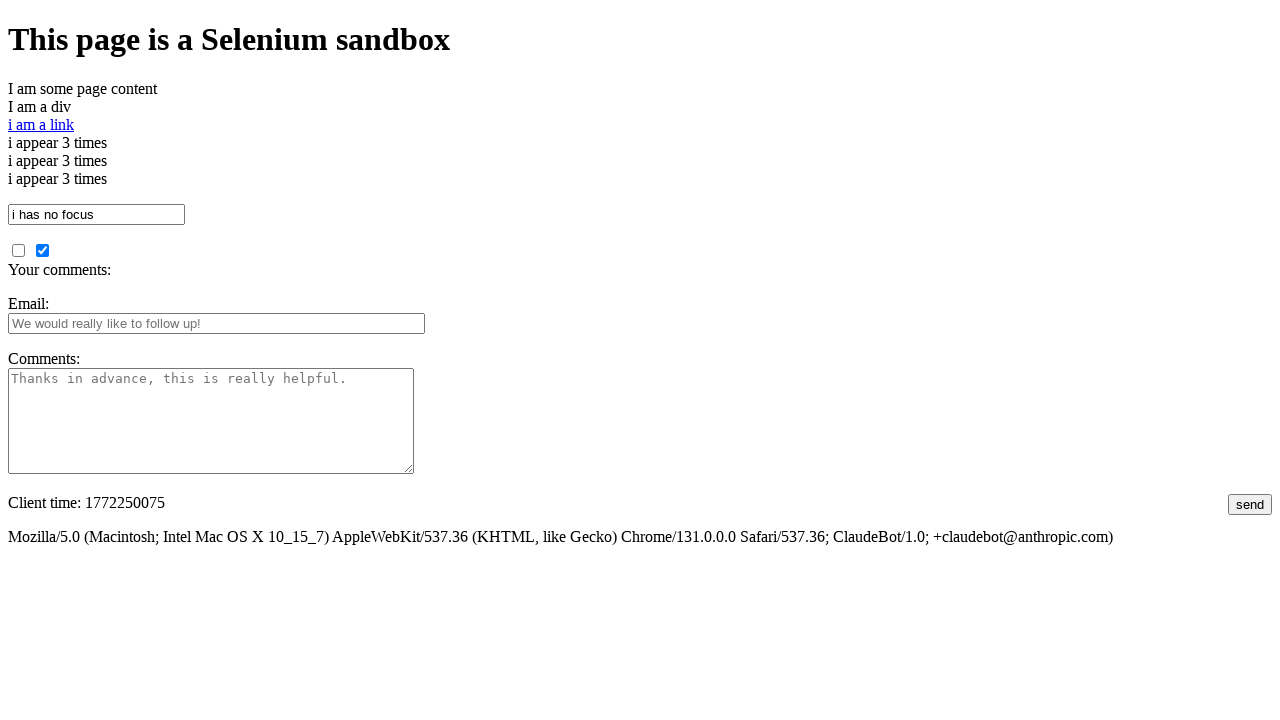

Verified page title is not None
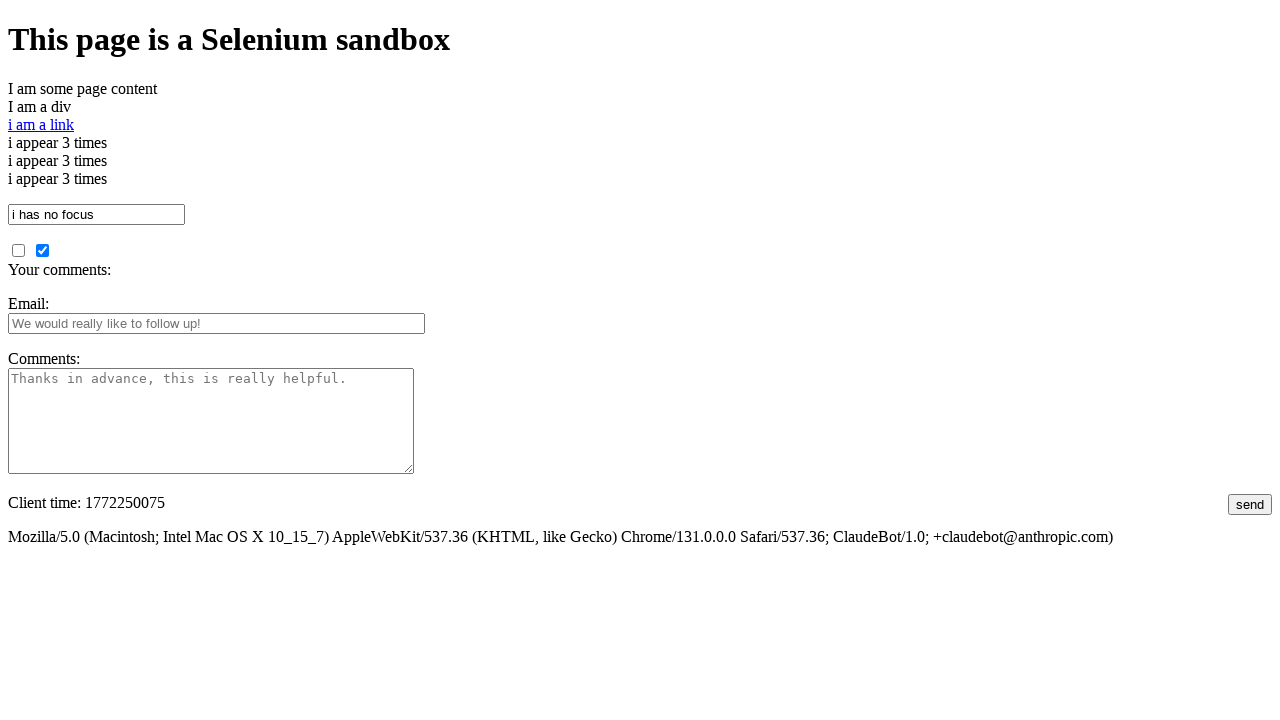

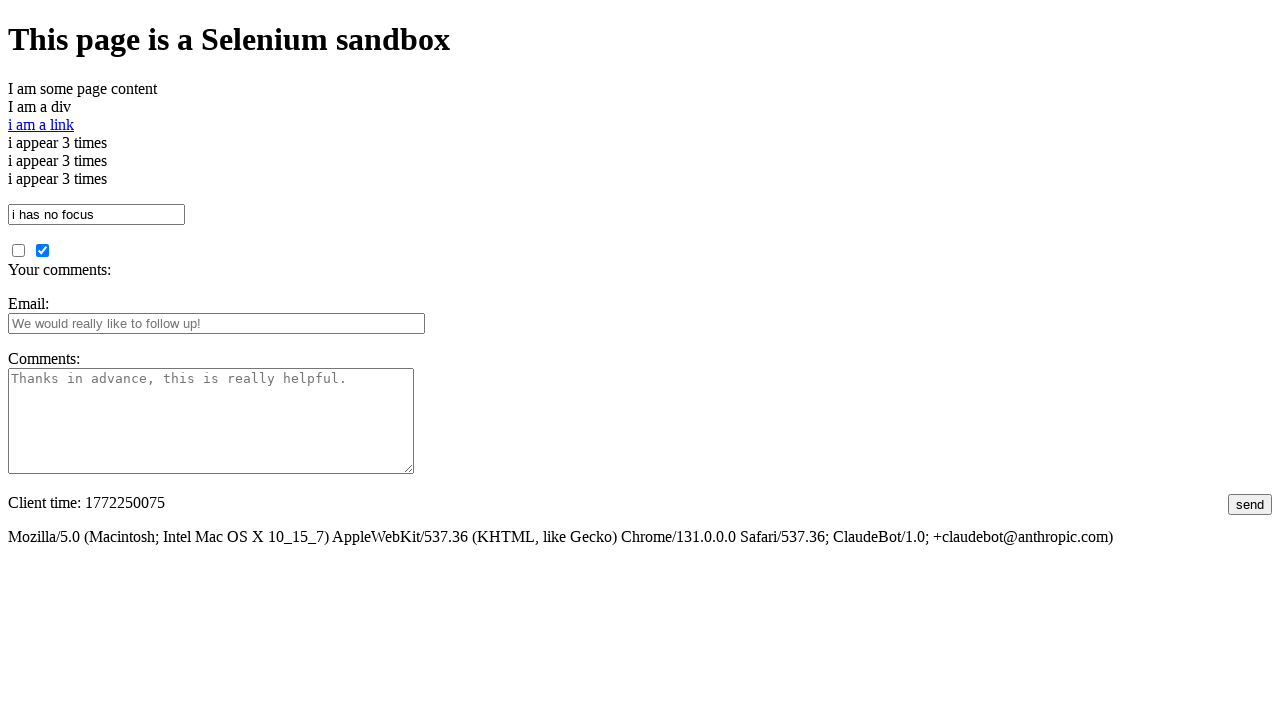